Tests a single select dropdown by selecting an option by value, submitting the form, and verifying the selected option text matches the result displayed on the page.

Starting URL: https://www.qa-practice.com/elements/select/single_select

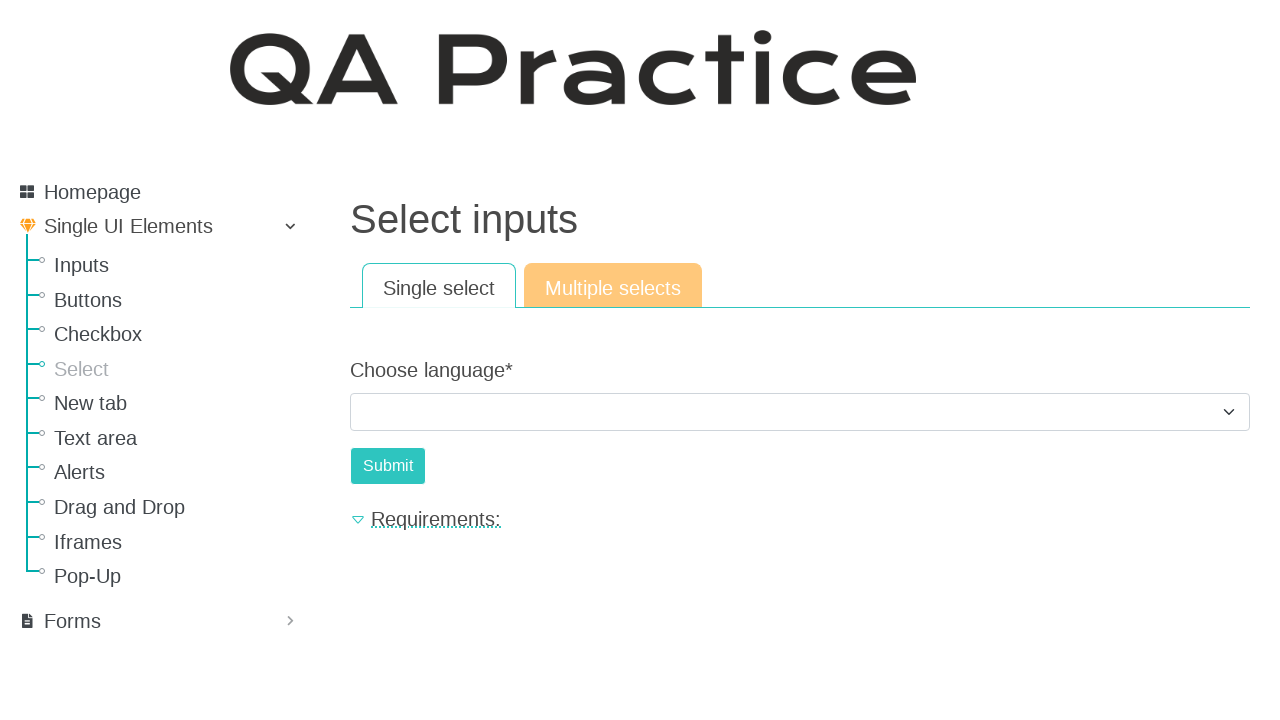

Selected option with value '5' from the language dropdown on select[name='choose_language']
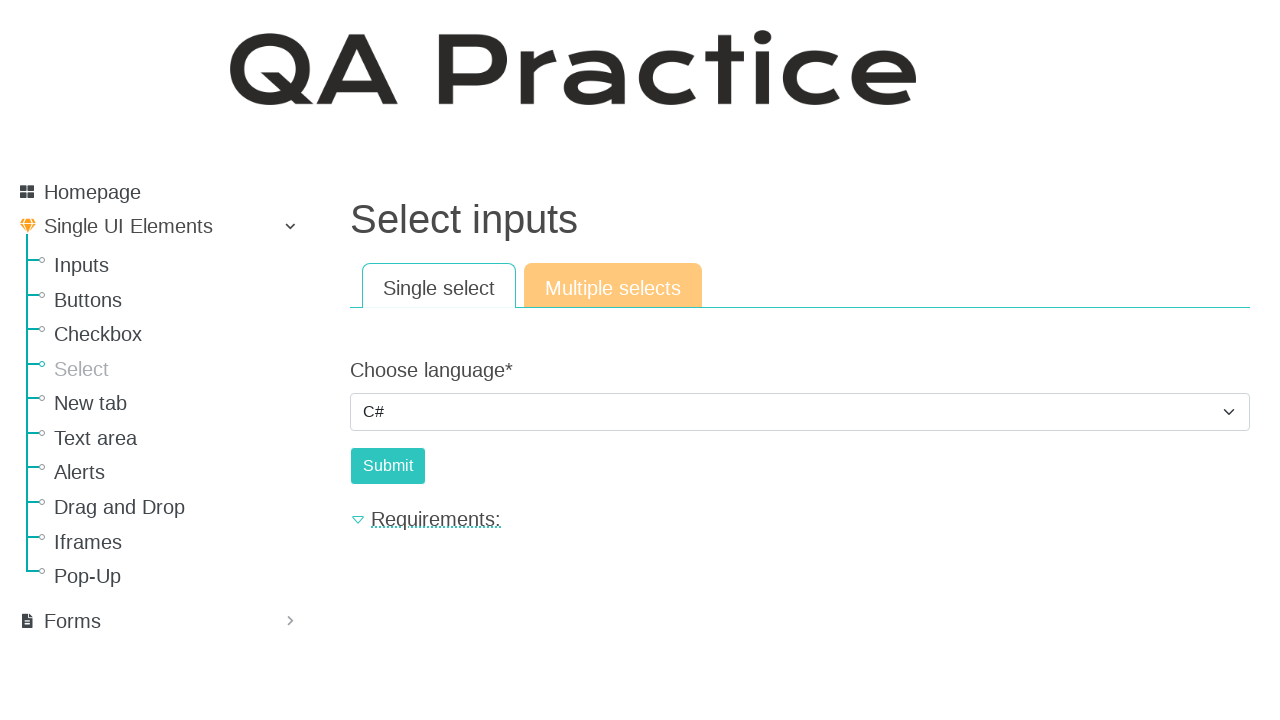

Clicked the submit button at (388, 466) on input[name='submit']
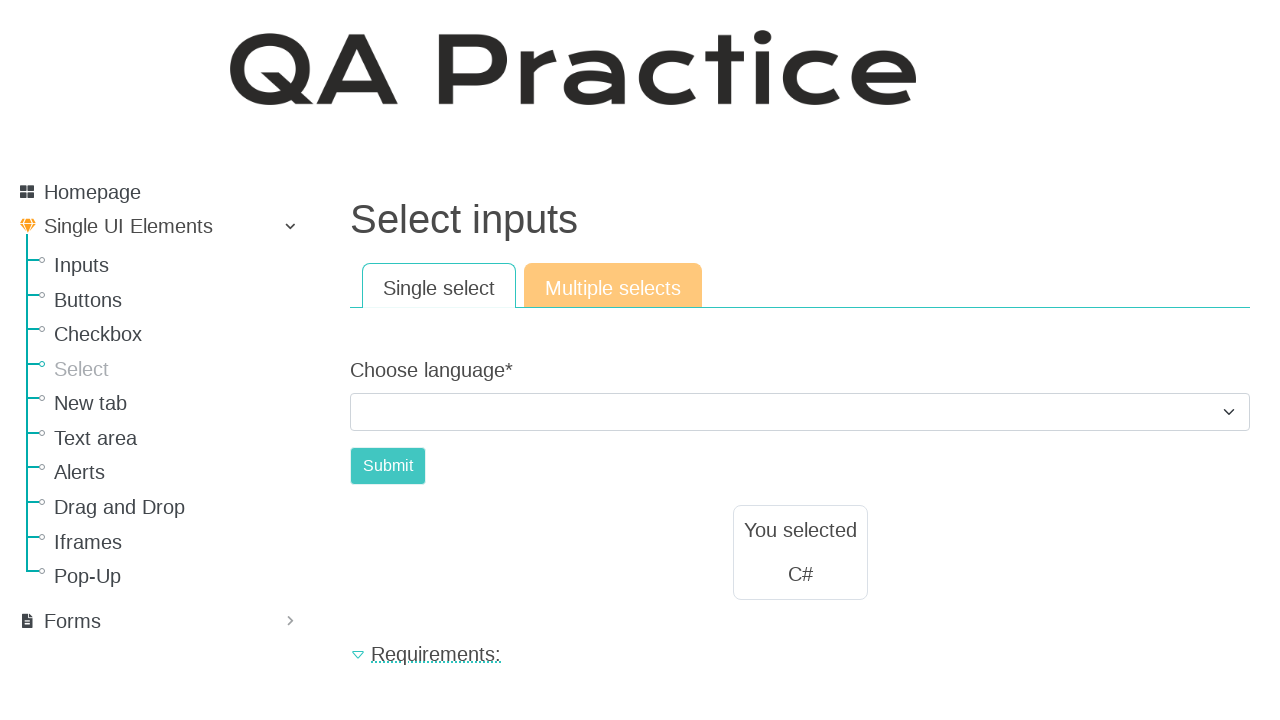

Result text appeared on the page
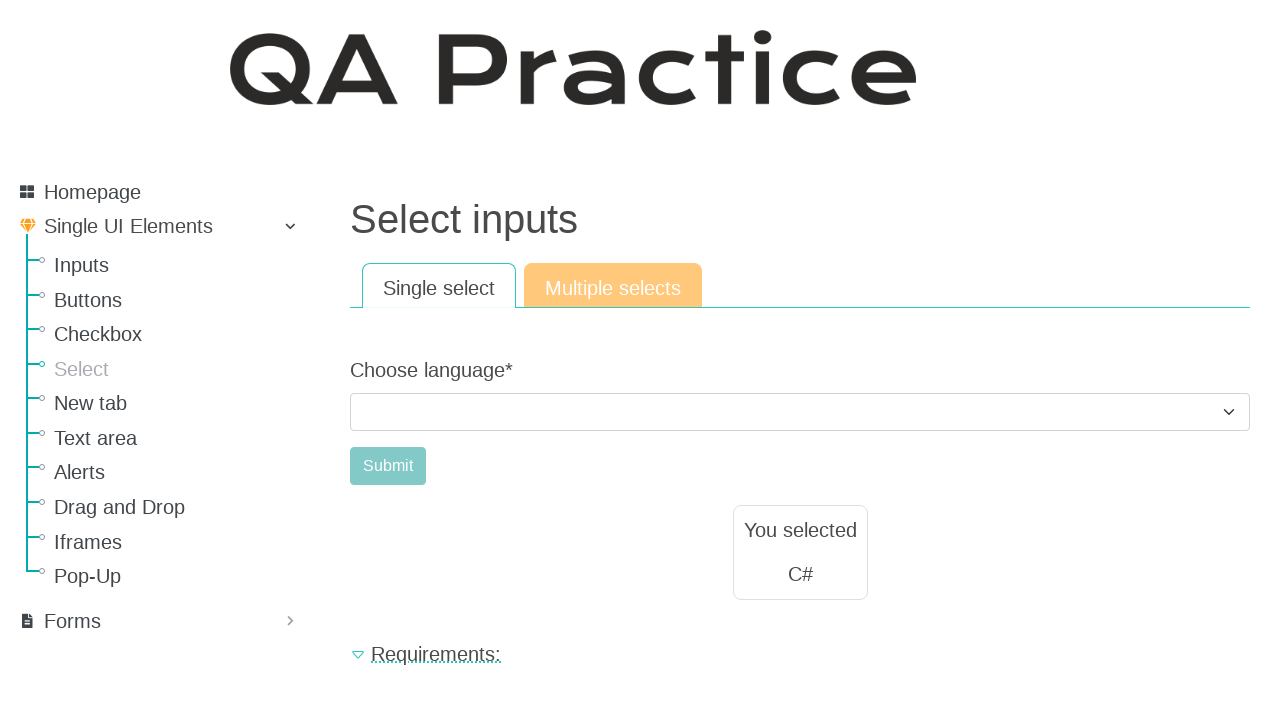

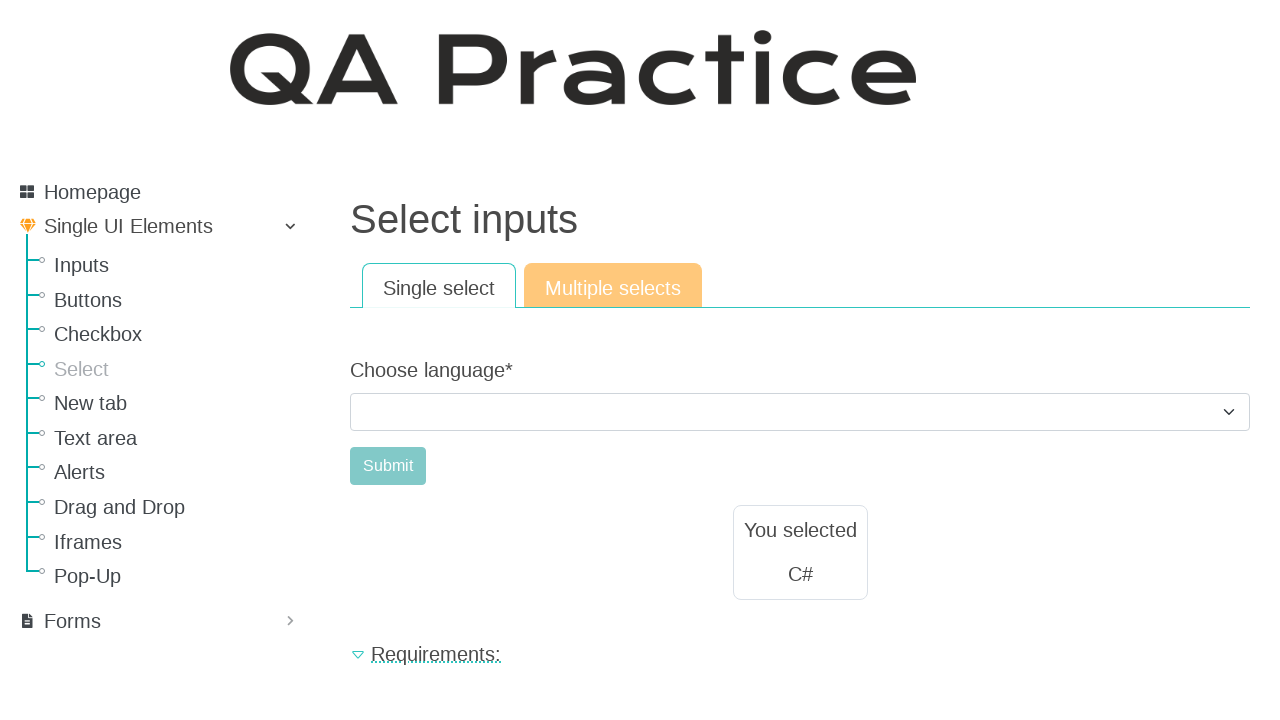